Tests dropdown selection functionality on a flight booking practice page by selecting origin station (JLR) and destination station (JSA) from dropdown menus.

Starting URL: https://rahulshettyacademy.com/dropdownsPractise/

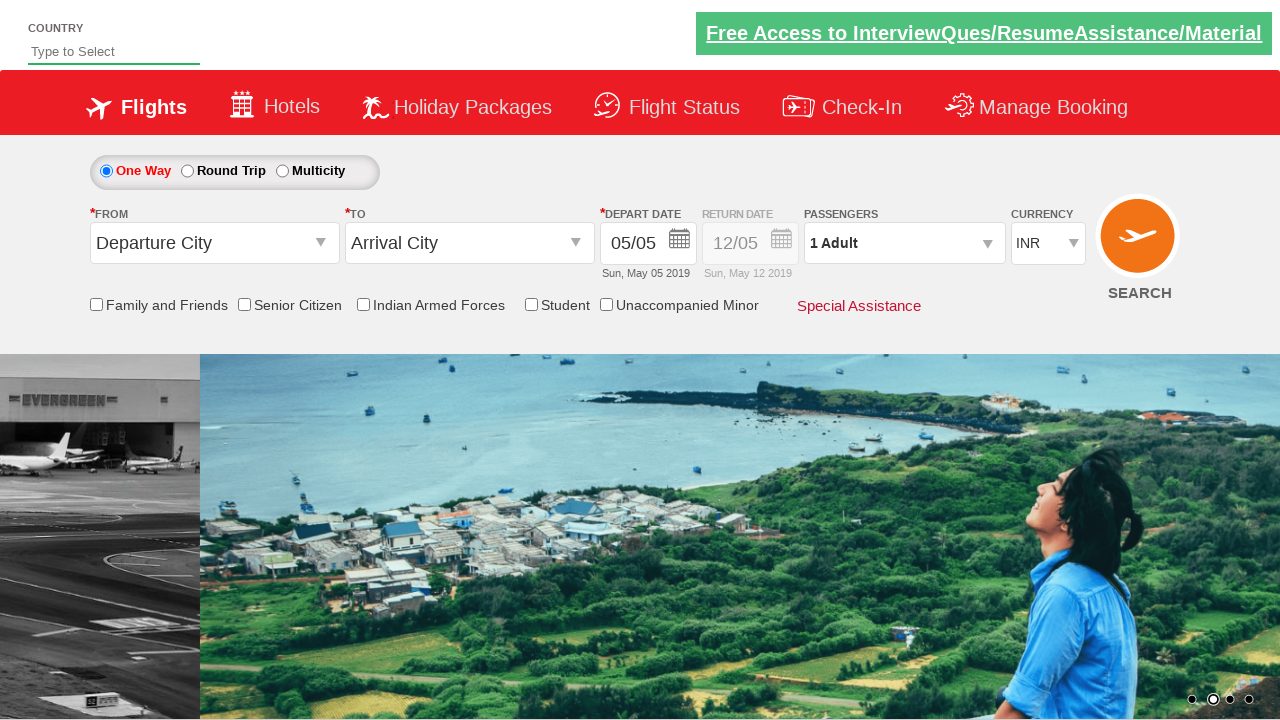

Clicked on the origin station dropdown to open it at (214, 243) on #ctl00_mainContent_ddl_originStation1_CTXT
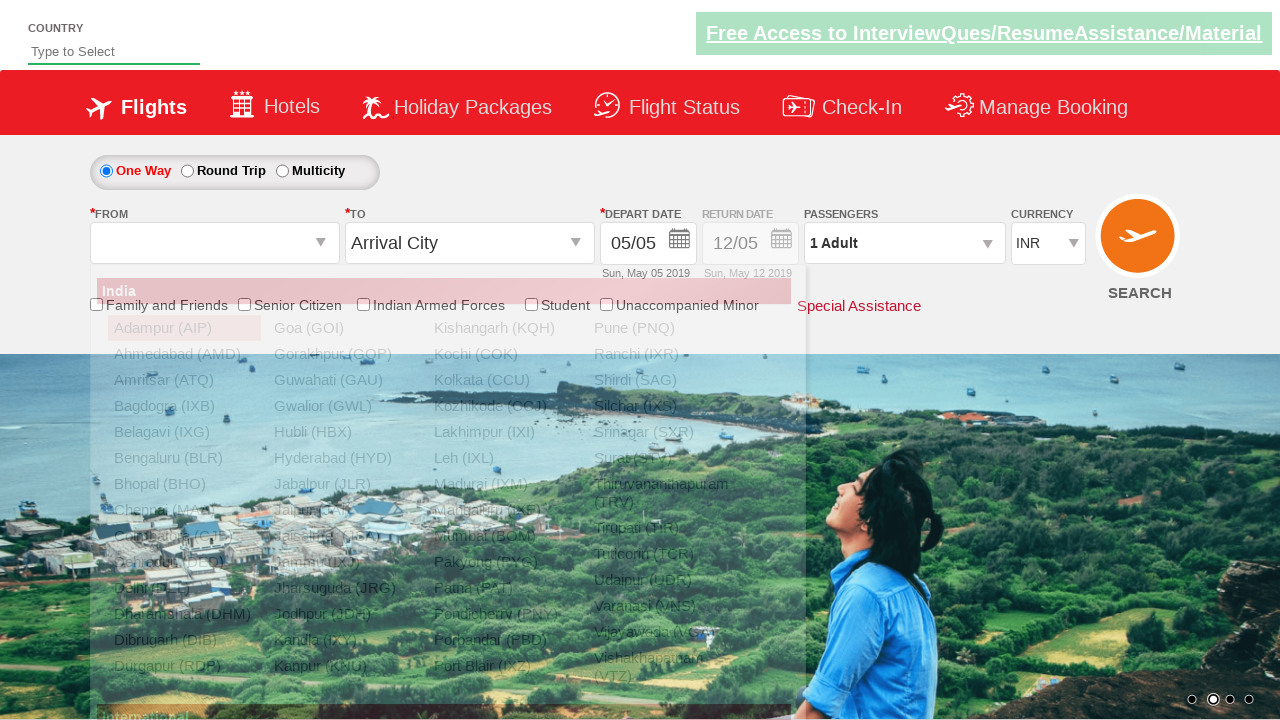

Selected JLR as origin station at (344, 484) on a[value='JLR']
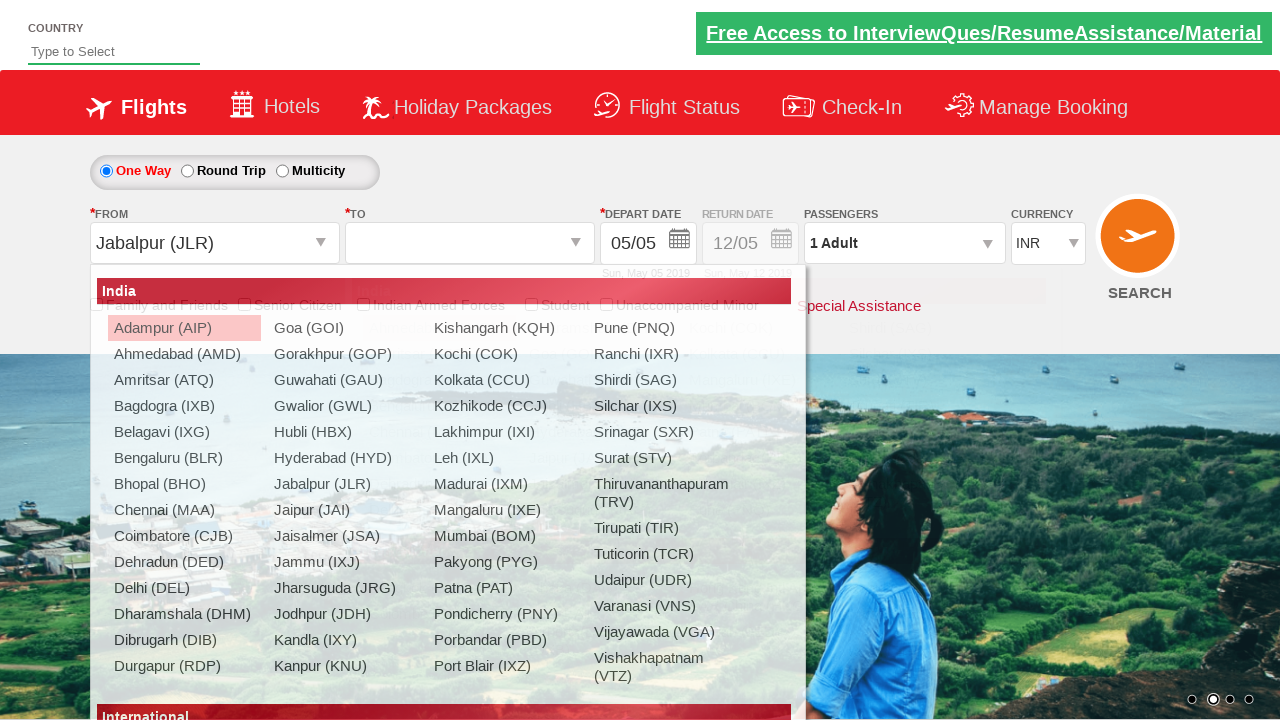

Waited for destination dropdown to be ready
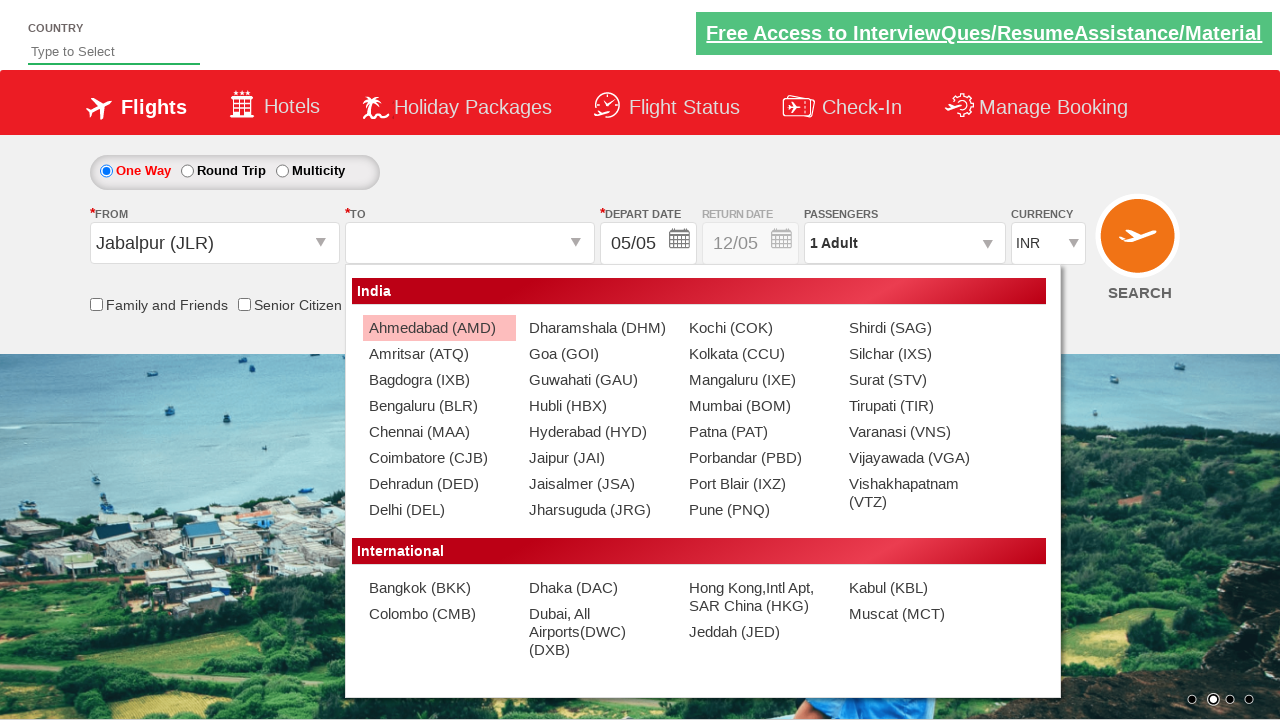

Selected JSA as destination station at (599, 484) on #ctl00_mainContent_ddl_destinationStation1_CTNR a[value='JSA']
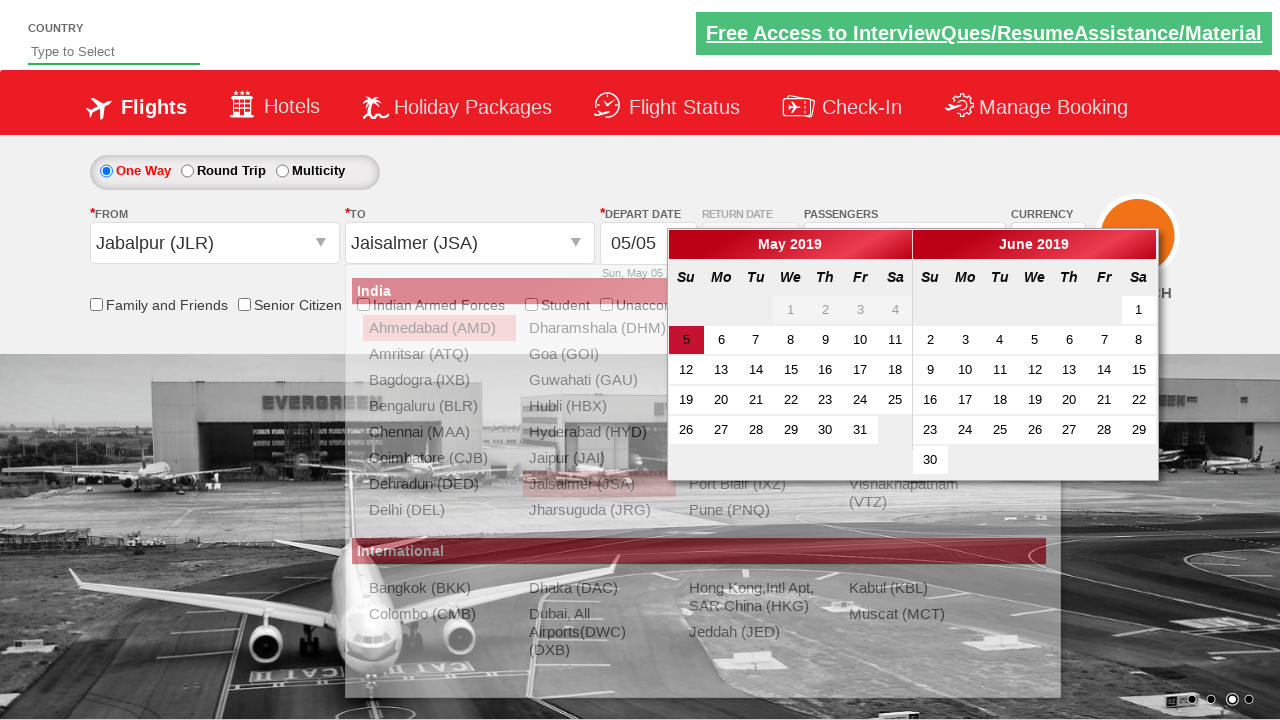

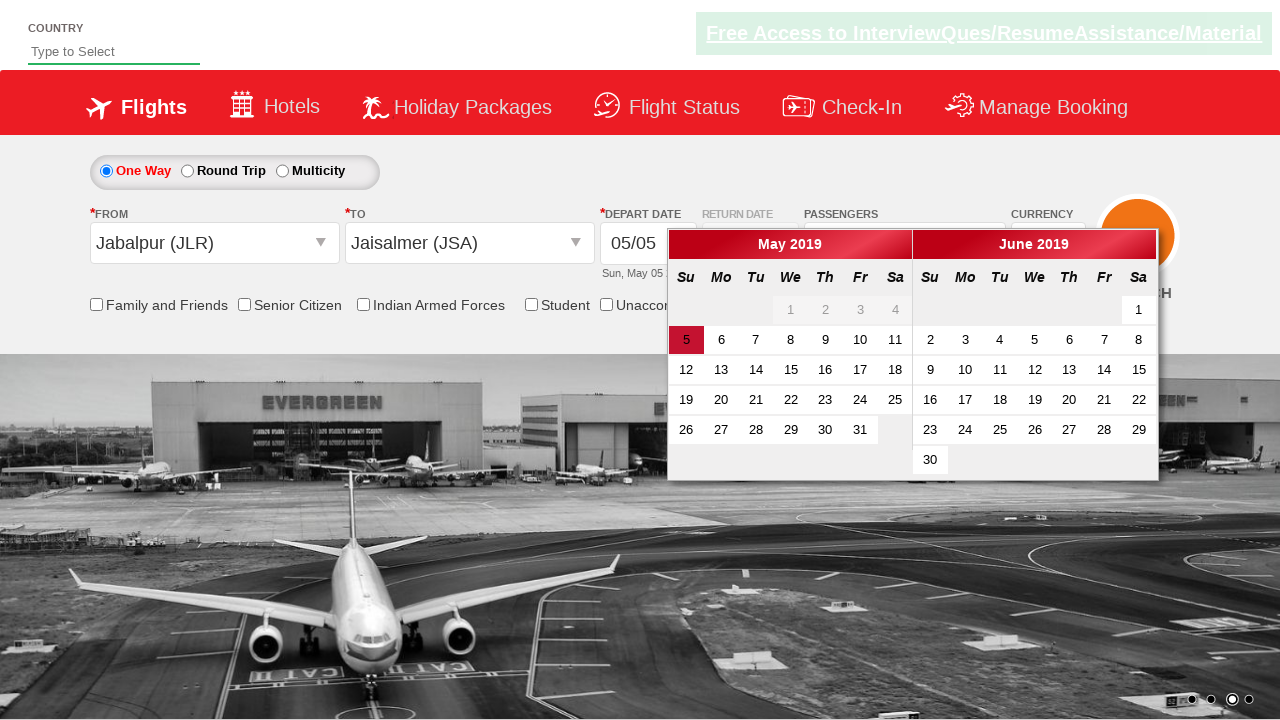